Tests the Key Presses page by navigating to it, pressing keyboard keys (SPACE and TAB), and verifying the displayed result text shows the correct key pressed.

Starting URL: https://the-internet.herokuapp.com

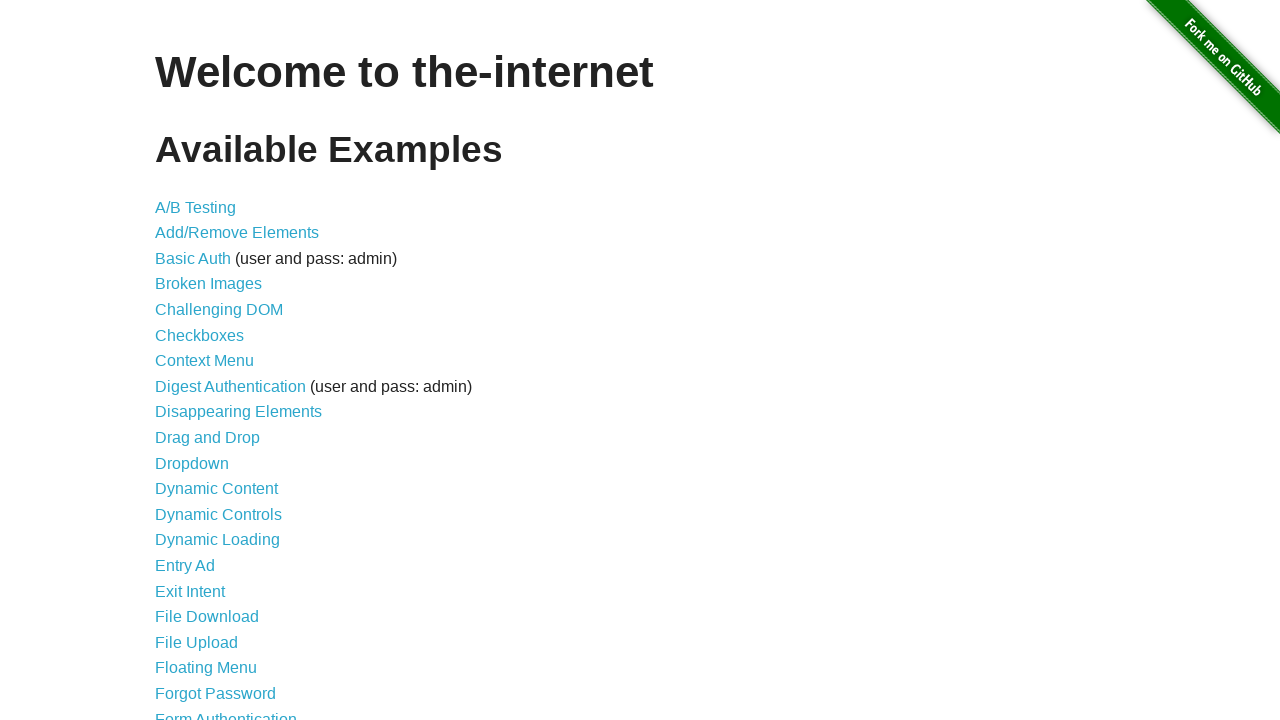

Clicked on Key Presses link at (200, 360) on text=Key Presses
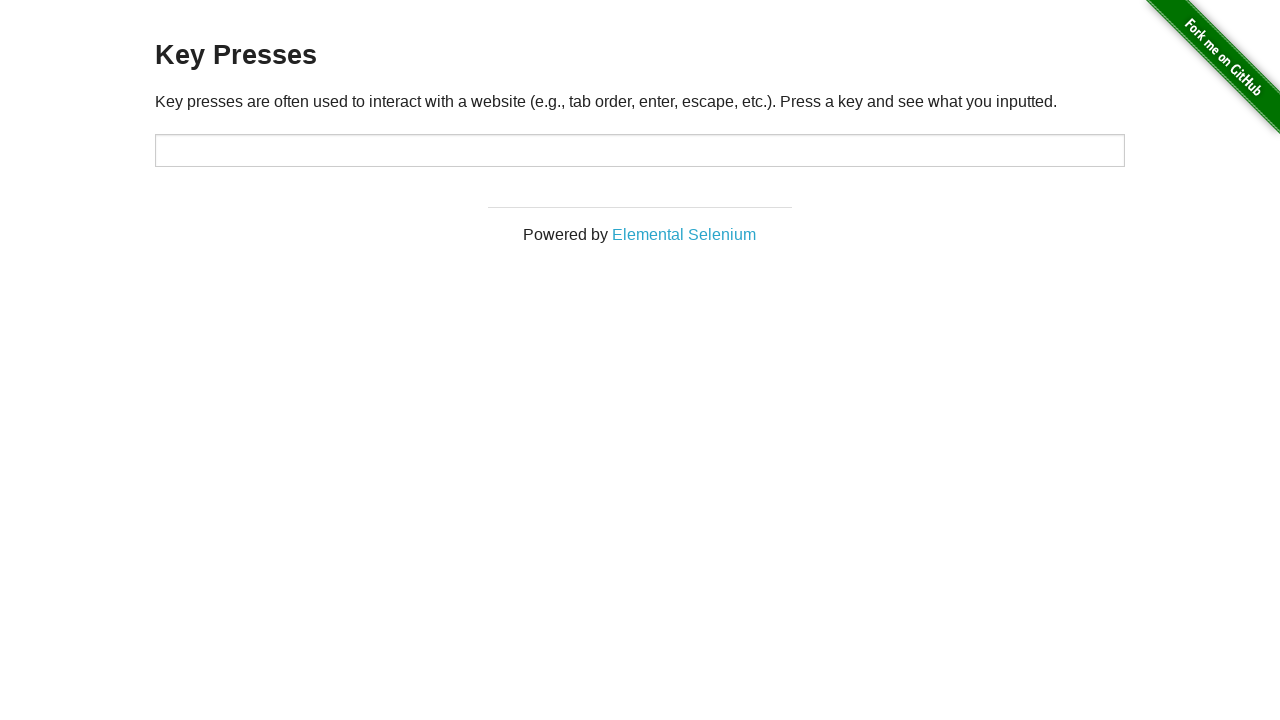

Key Presses page loaded
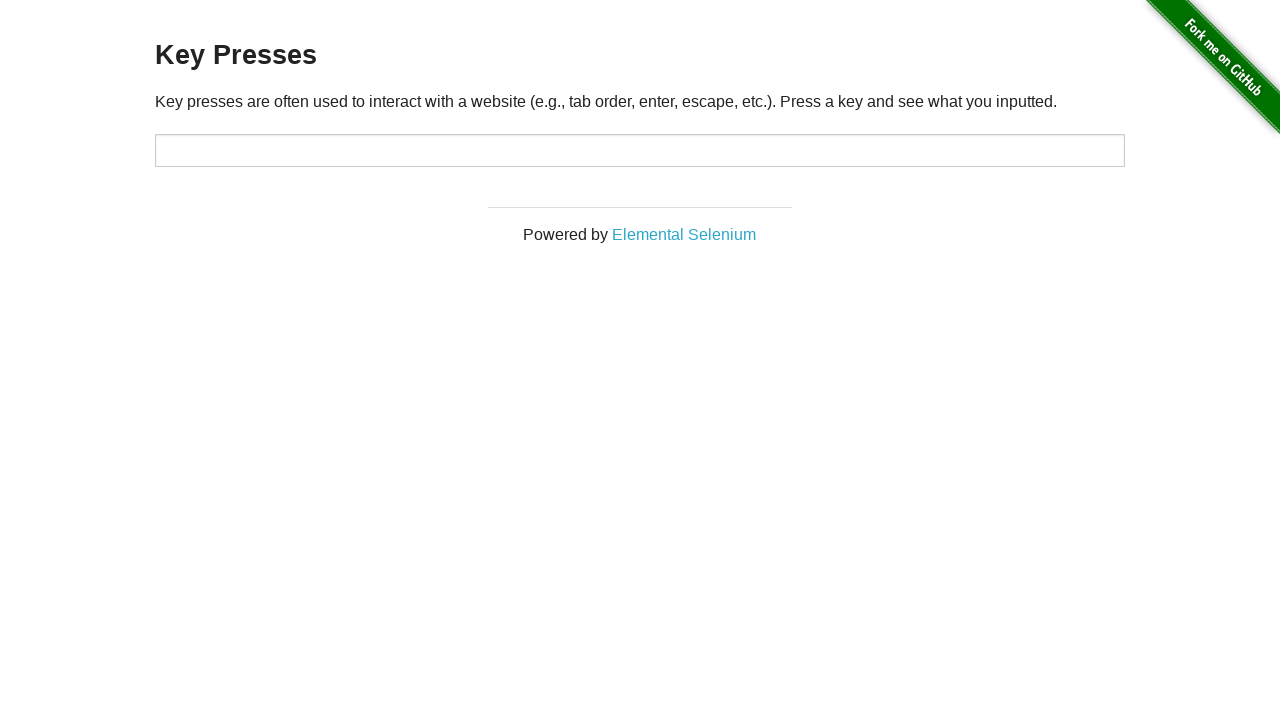

Page header is visible
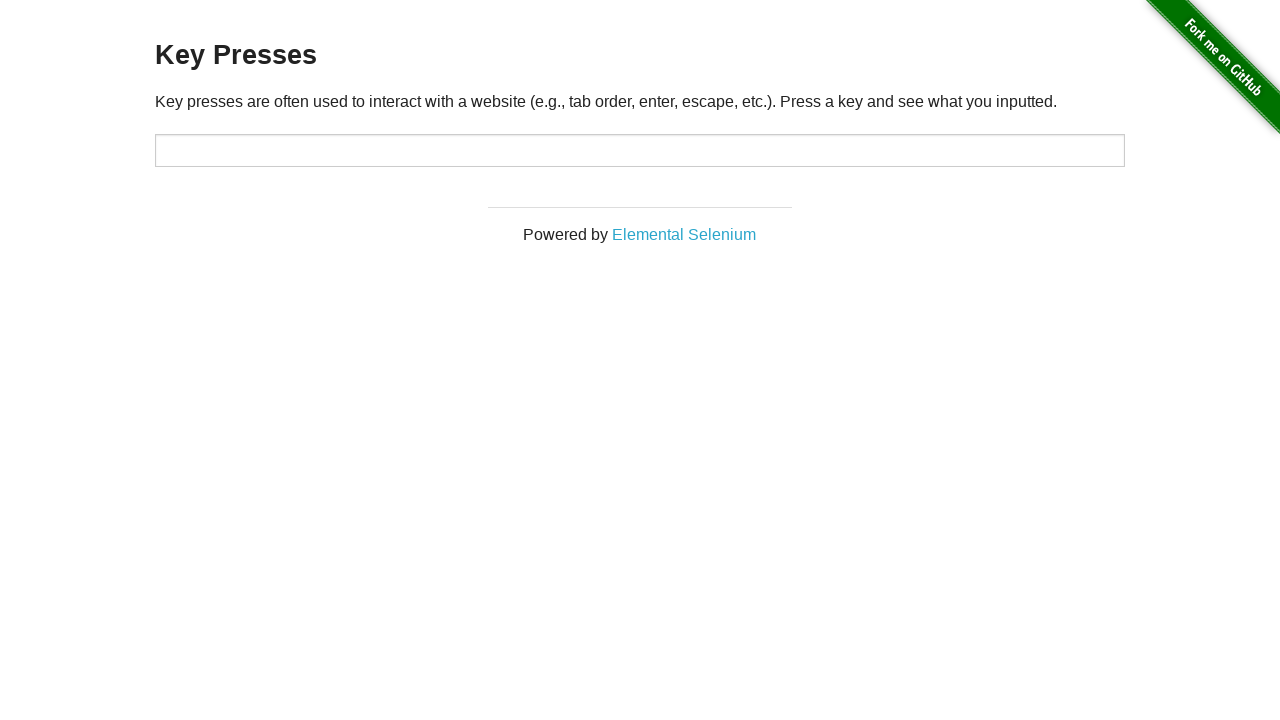

Focused on input element and pressed SPACE key on #target
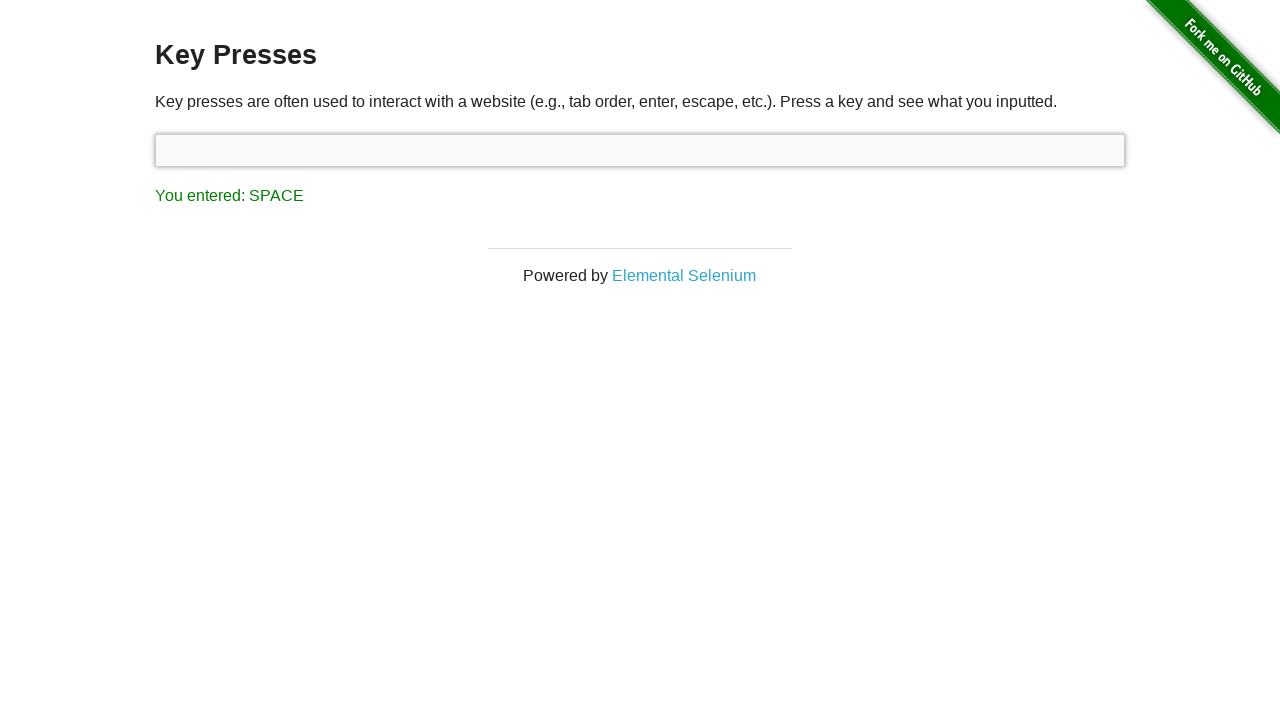

Result element loaded after pressing SPACE
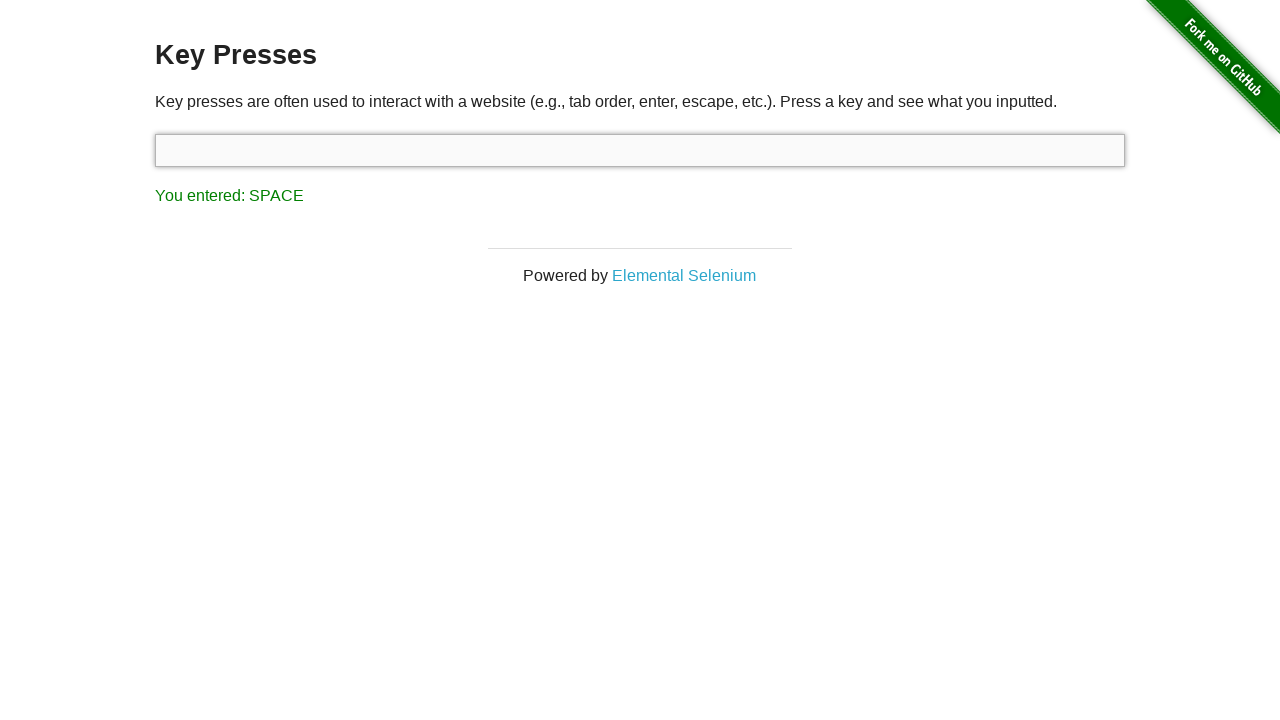

Pressed TAB key on #target
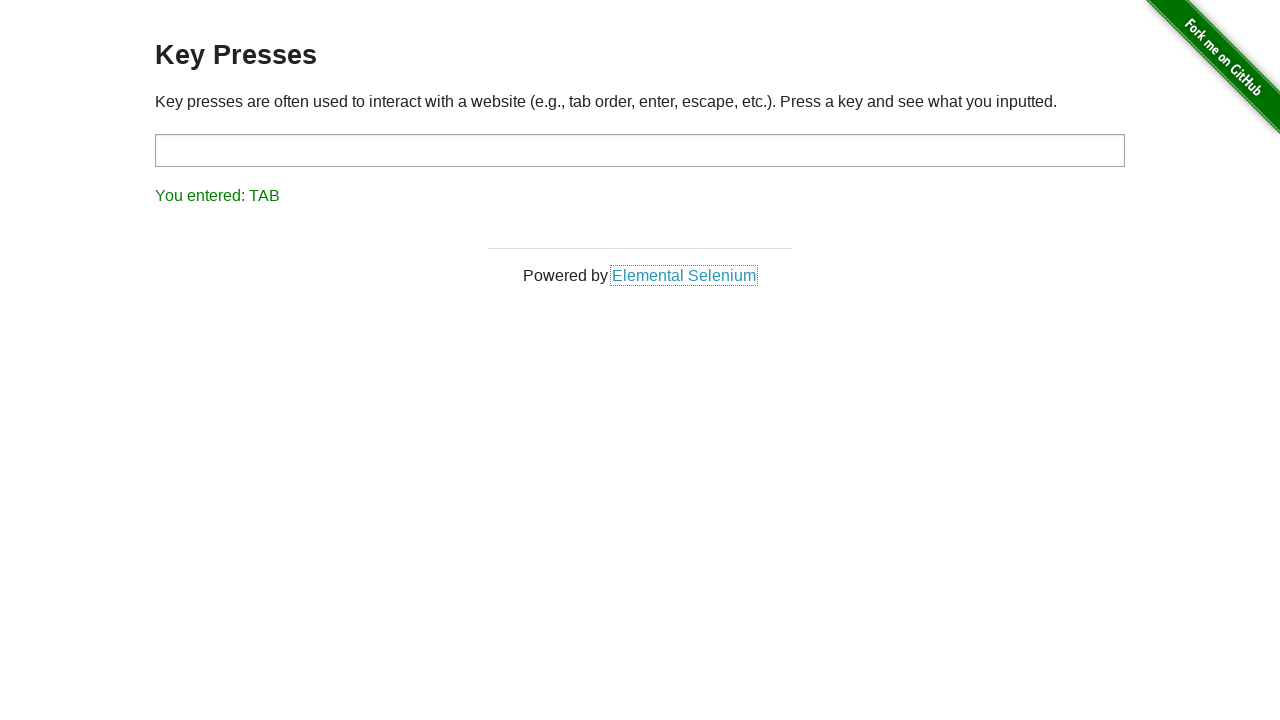

Result element shows TAB was pressed
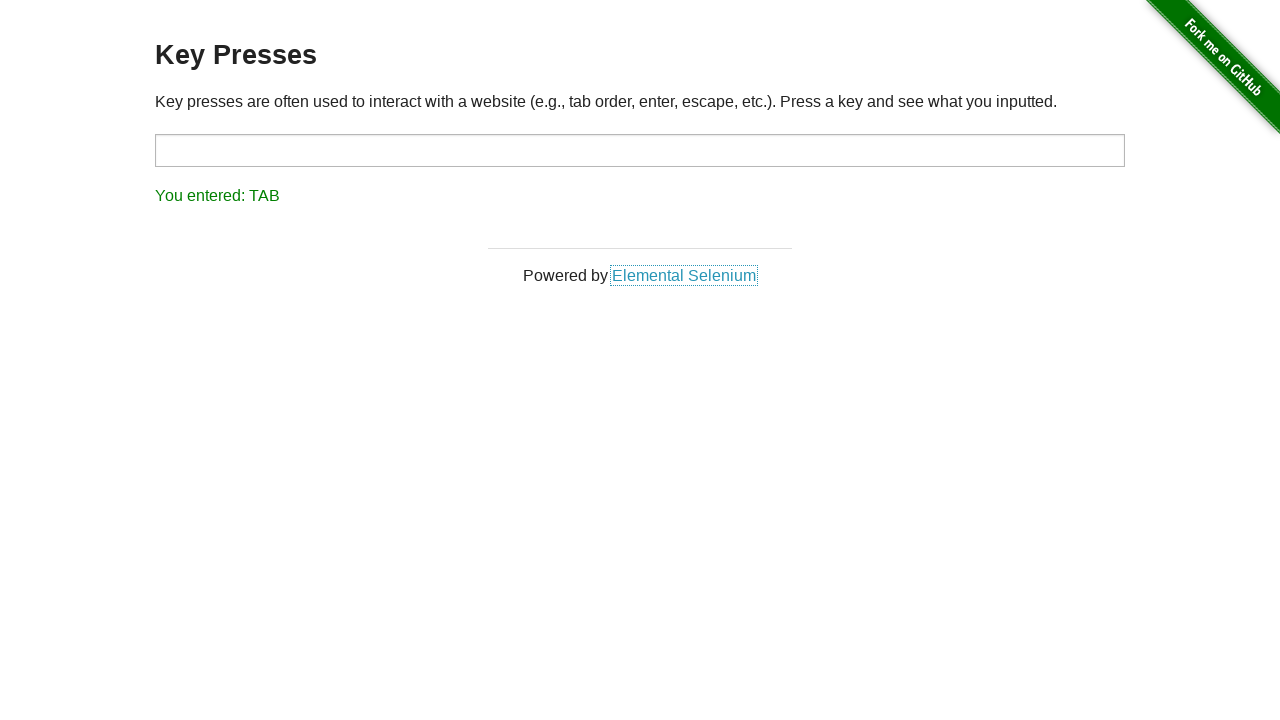

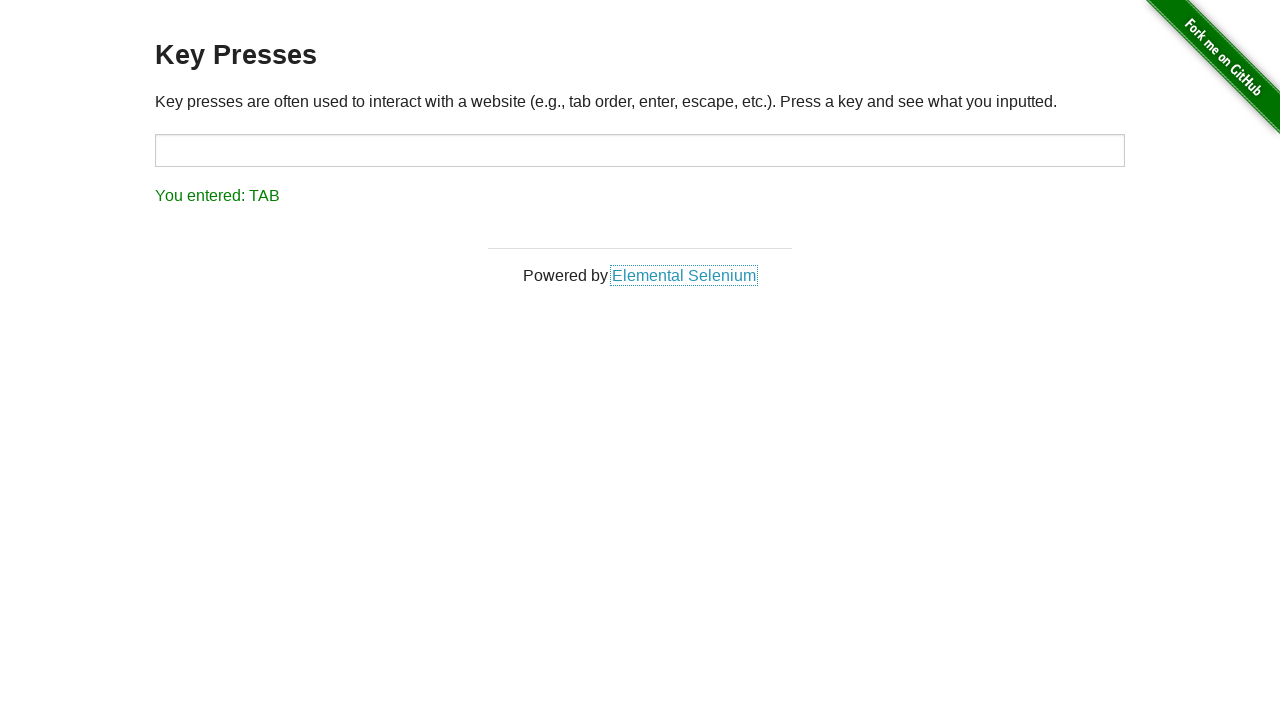